Tests the search functionality by opening search, typing a query, and selecting the first result

Starting URL: https://webdriver.io/

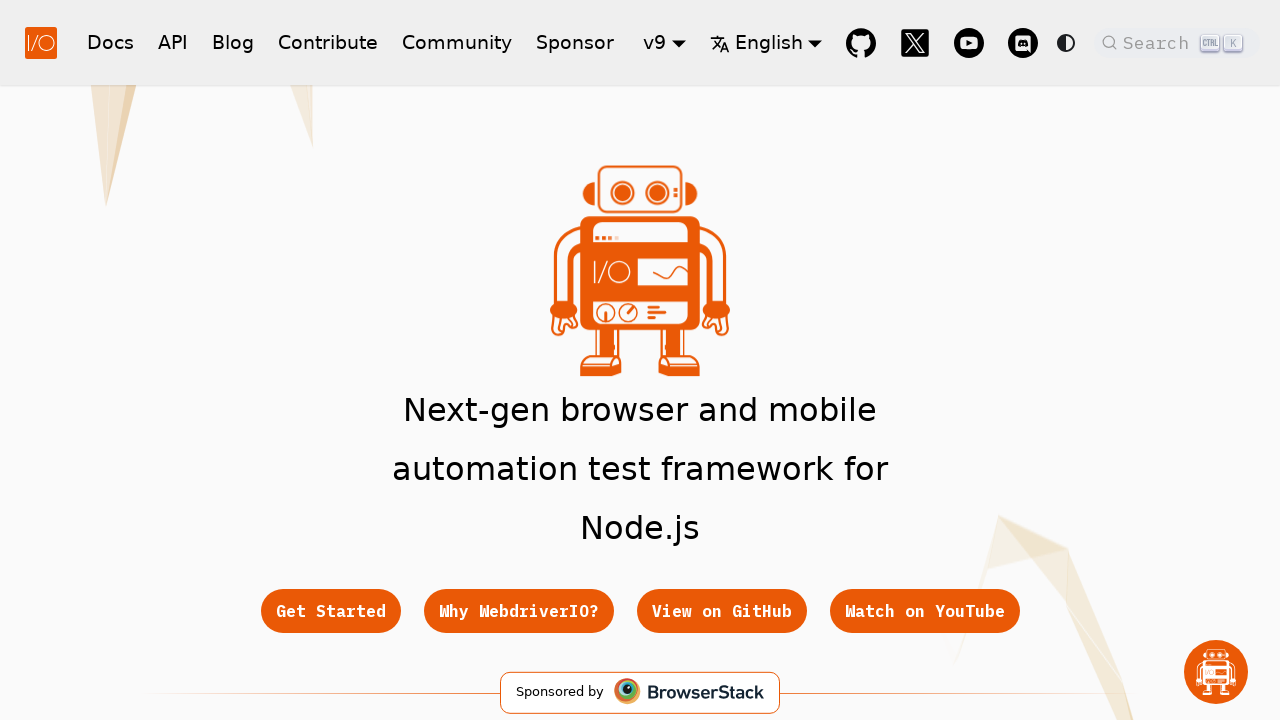

Clicked DocSearch button to open search dialog at (1177, 42) on button.DocSearch
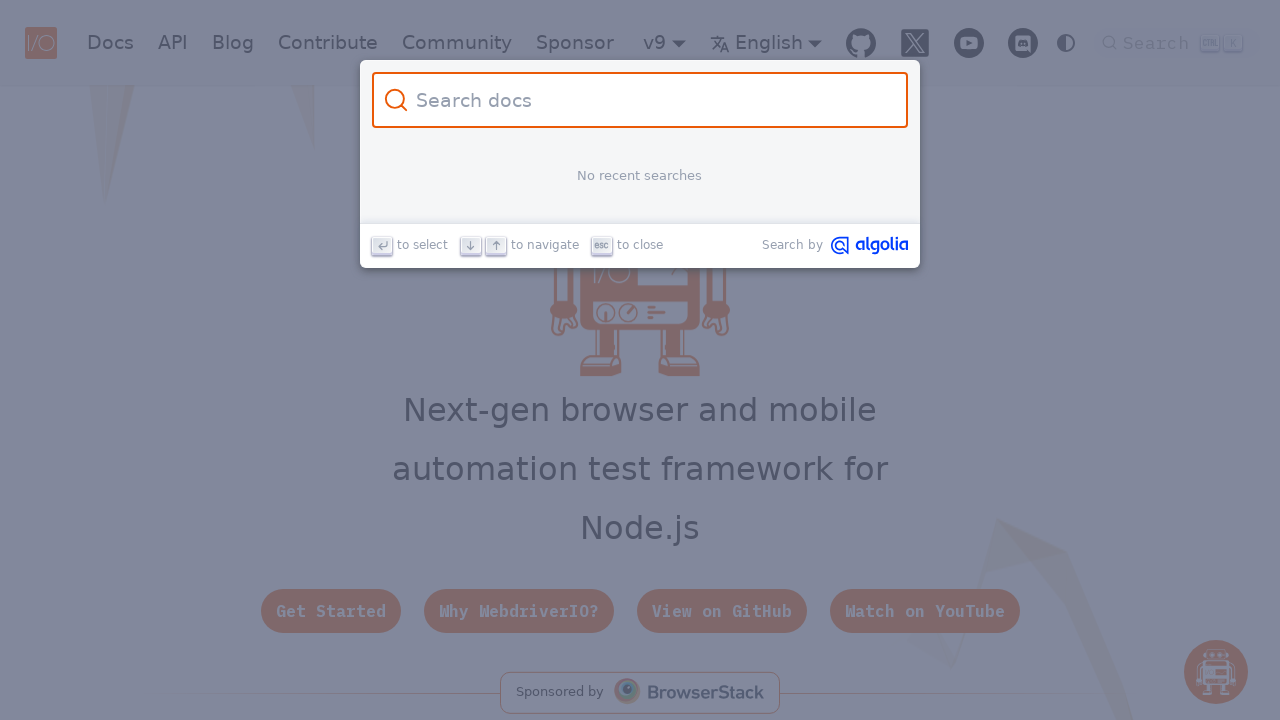

Filled search input with 'expect' query on input[type='search']
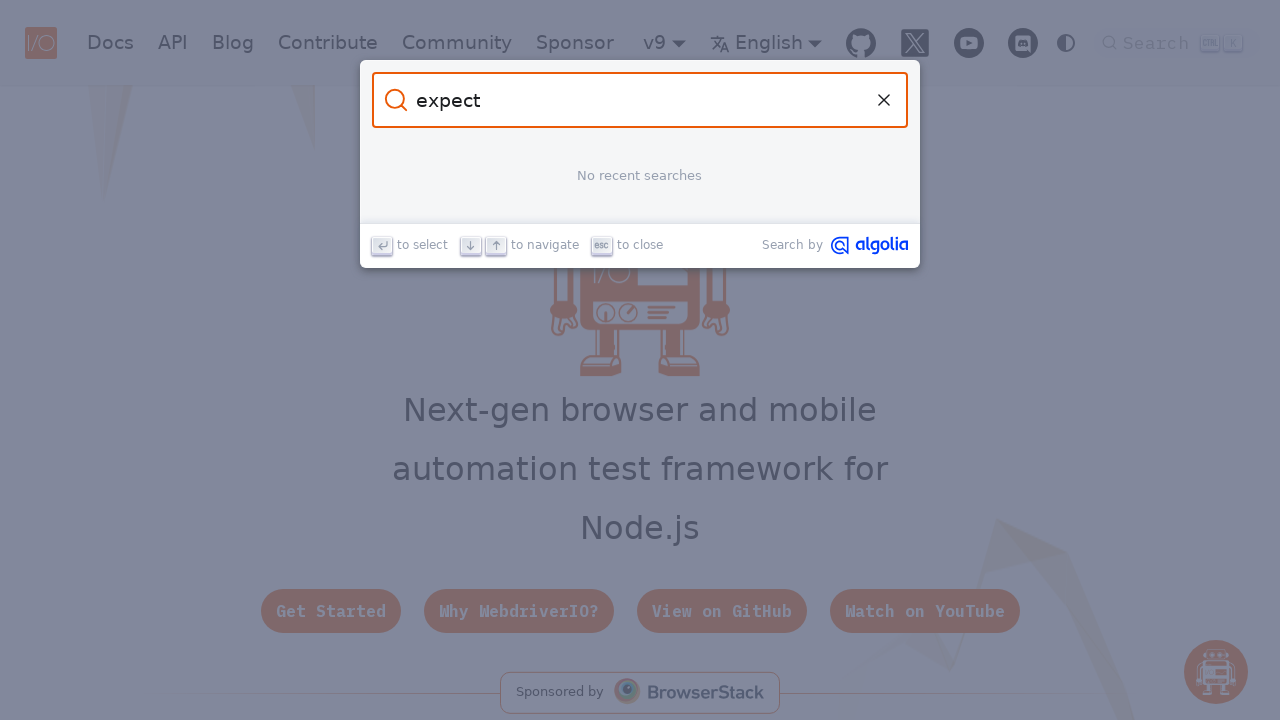

Search results loaded with DocSearch-Hit elements
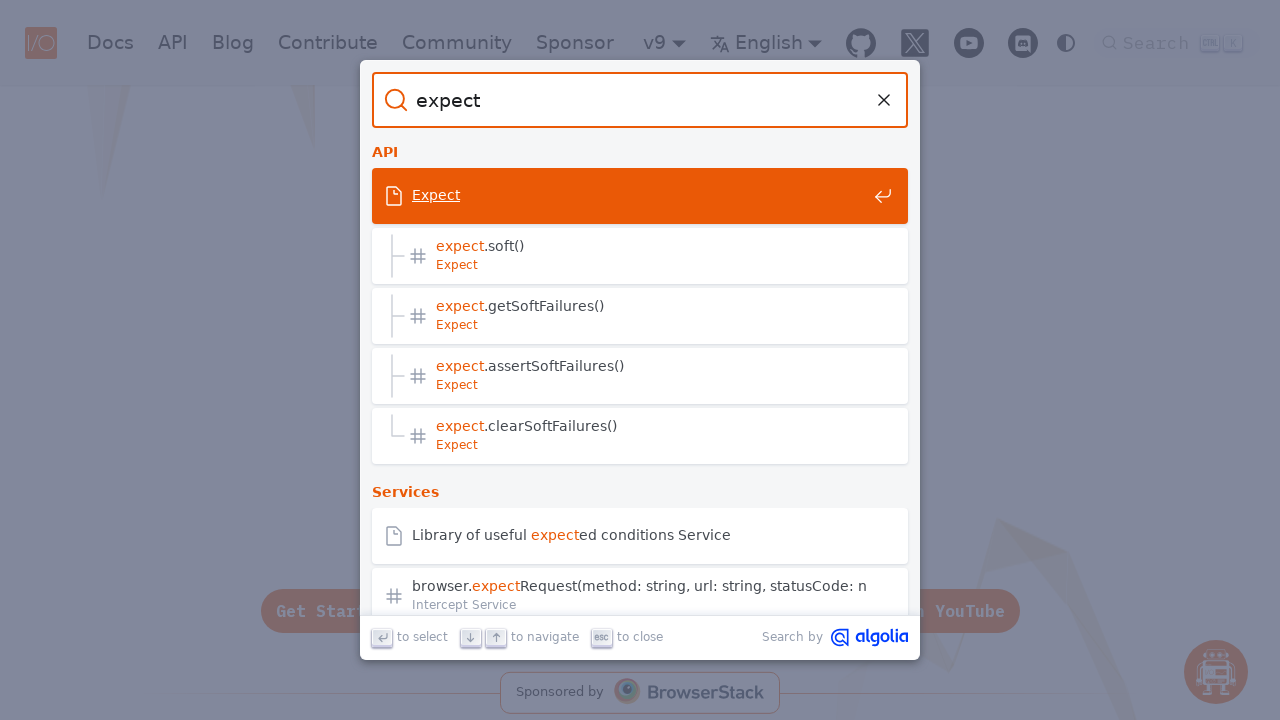

Clicked first search result link for 'expect' to open Expect page at (640, 196) on .DocSearch-Hit a
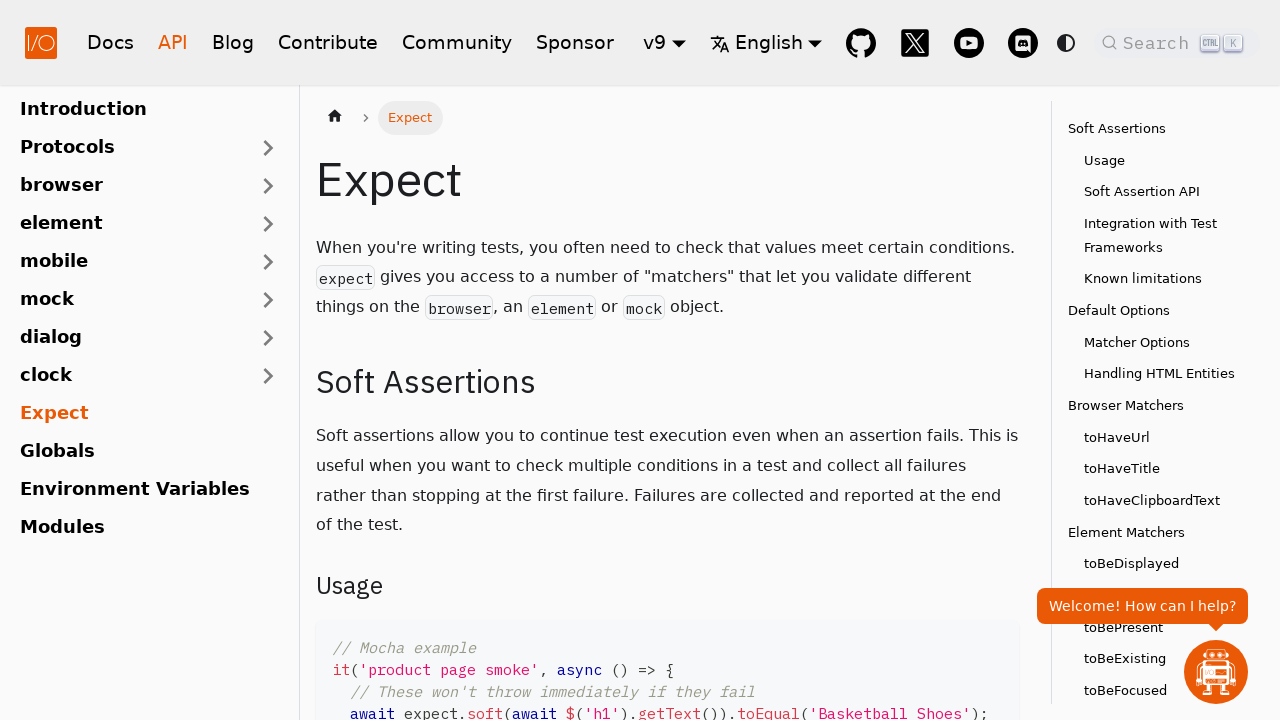

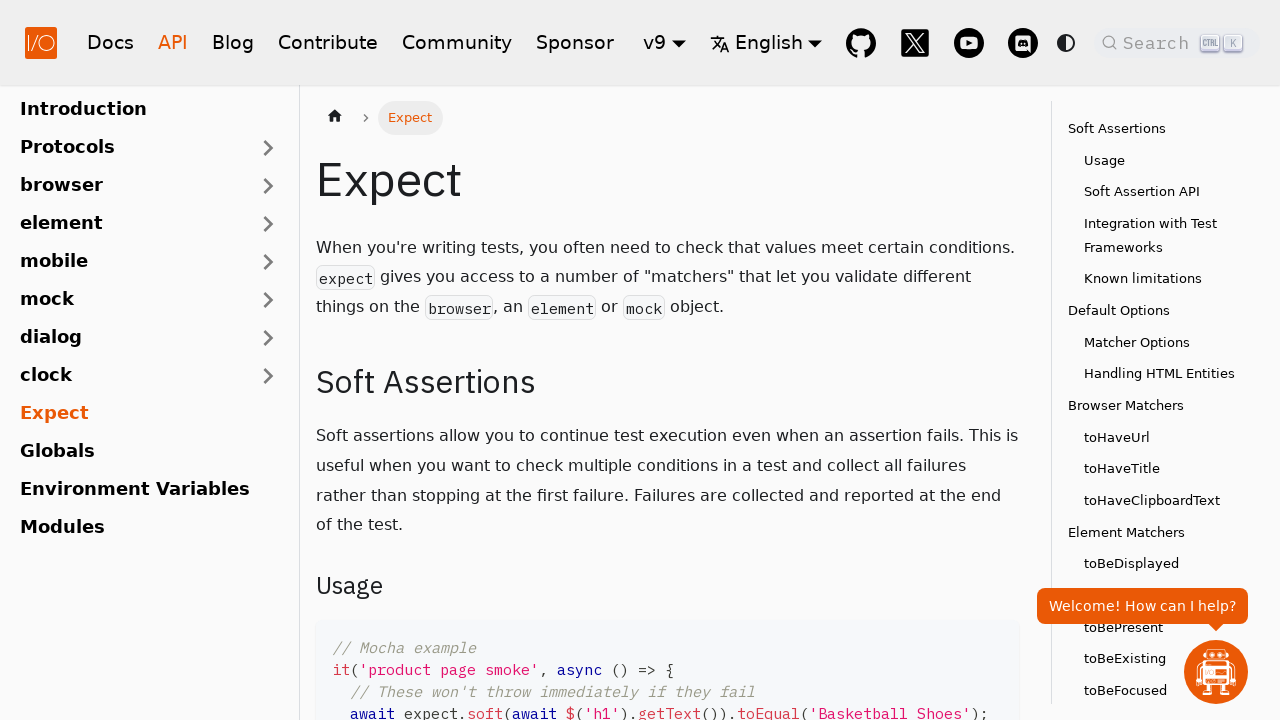